Fills out a comprehensive practice form including name, email, gender, phone, date of birth, subjects, hobbies, and address fields, then submits and verifies the confirmation.

Starting URL: https://demoqa.com/automation-practice-form

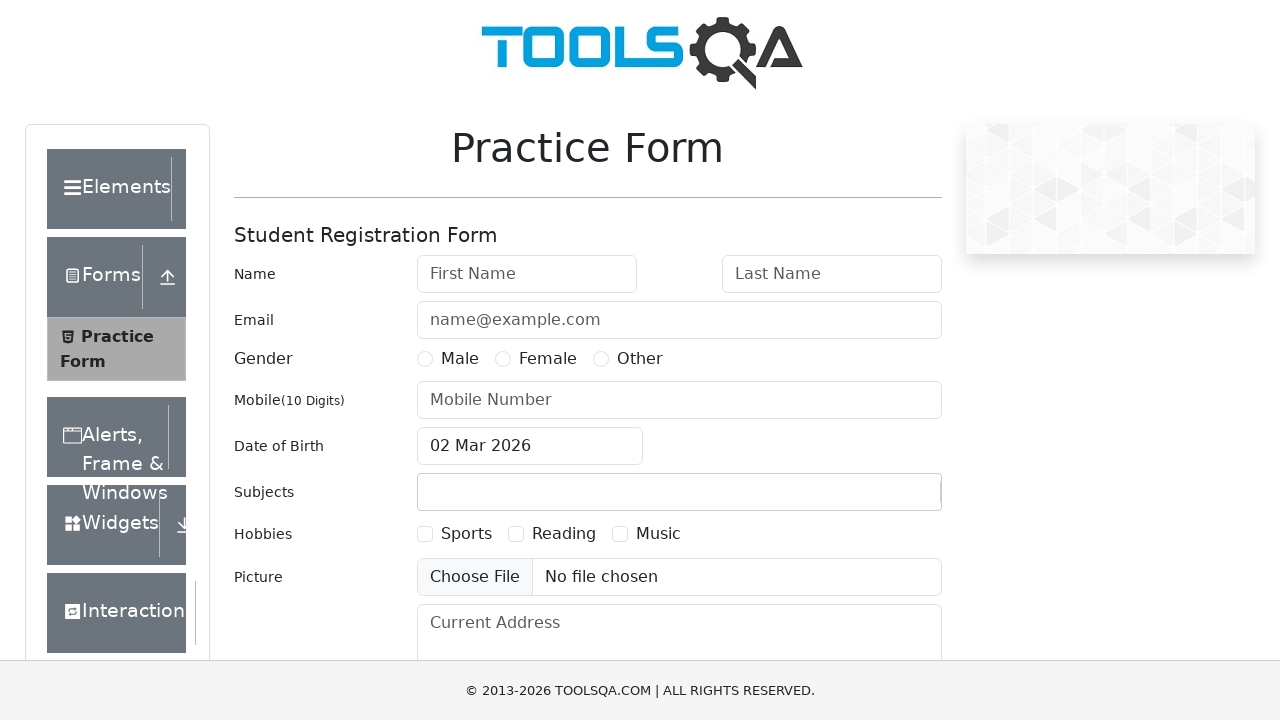

Filled first name field with 'Julia' on #firstName
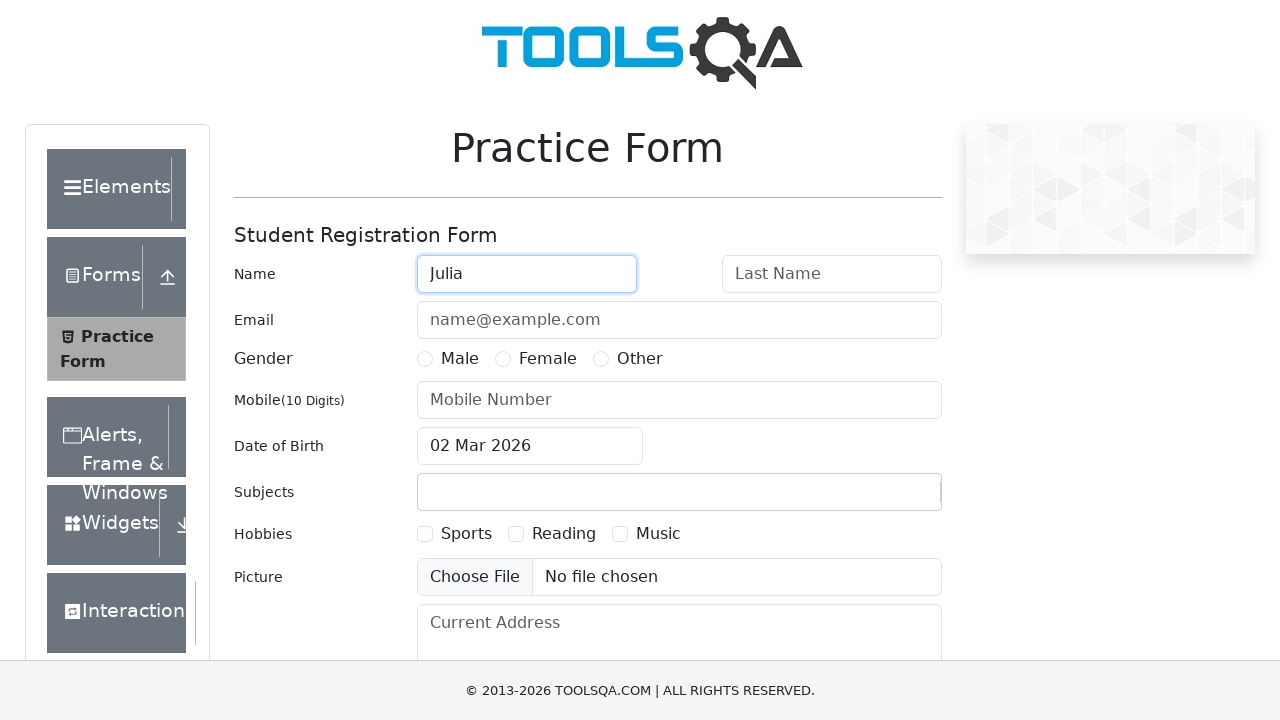

Filled last name field with 'Ivanova' on #lastName
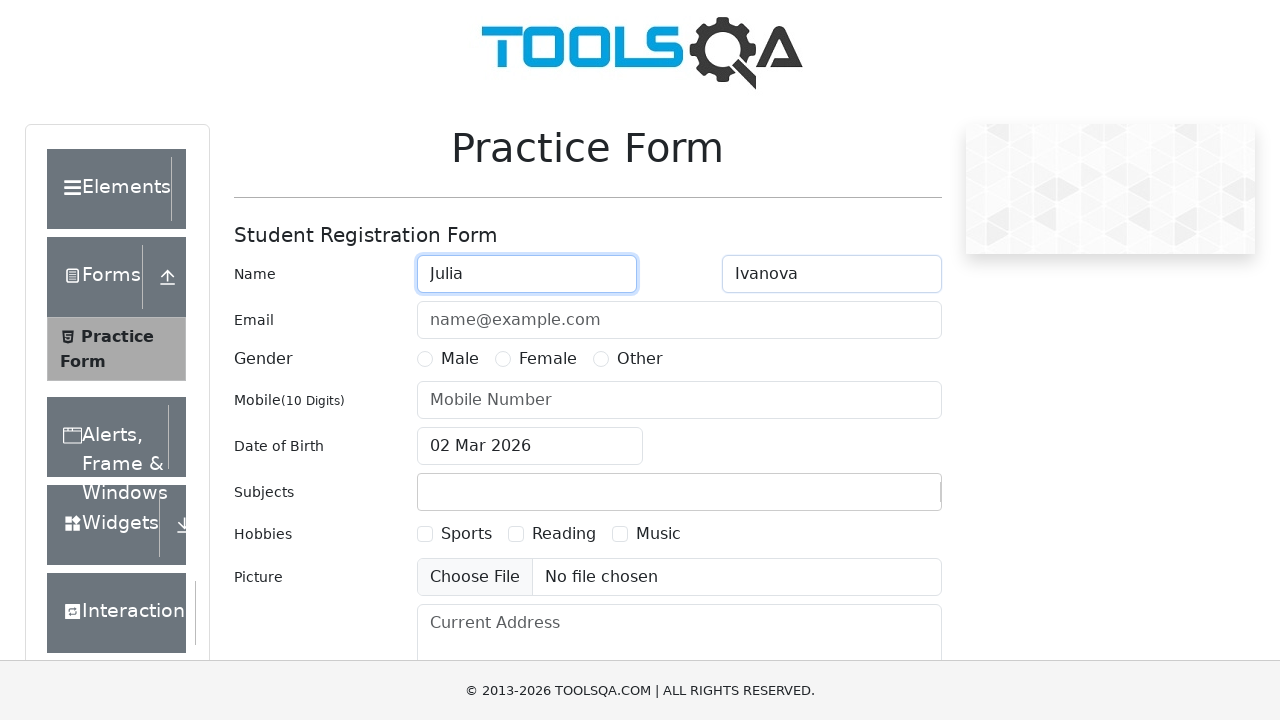

Filled email field with 'juju@mail.com' on #userEmail
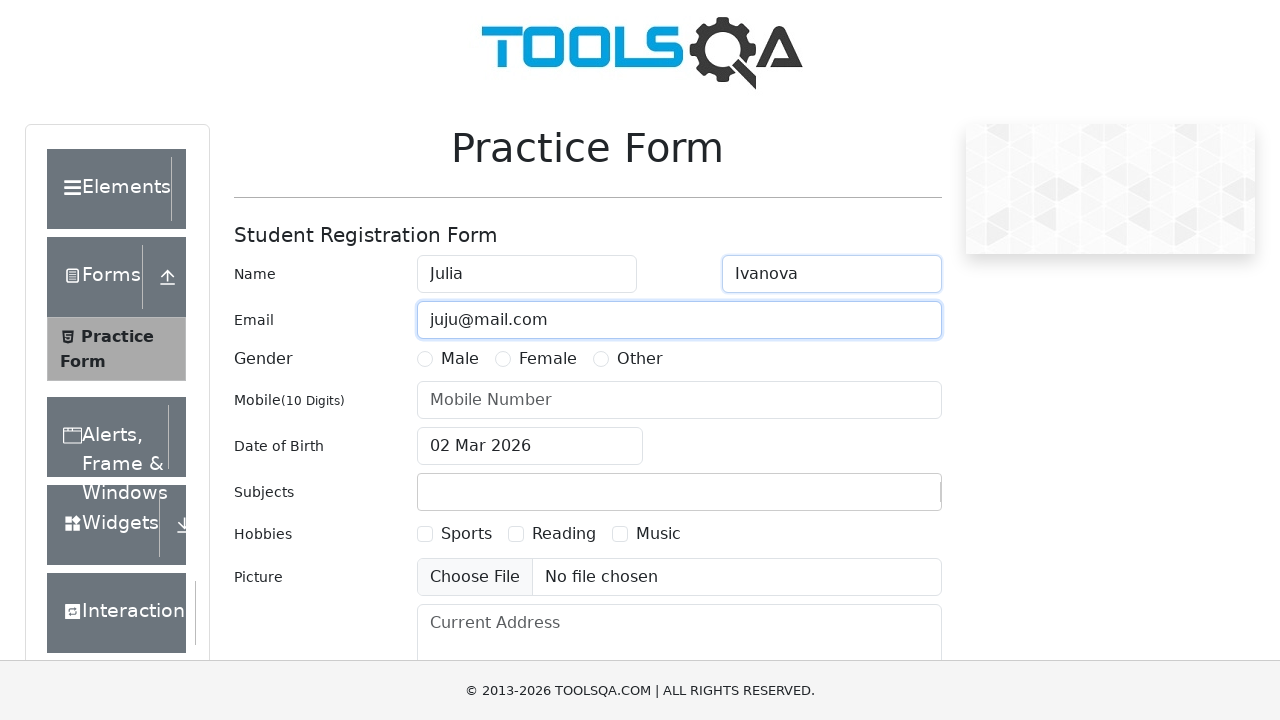

Selected Female gender option at (548, 359) on xpath=//*[contains(text(),'Female')]
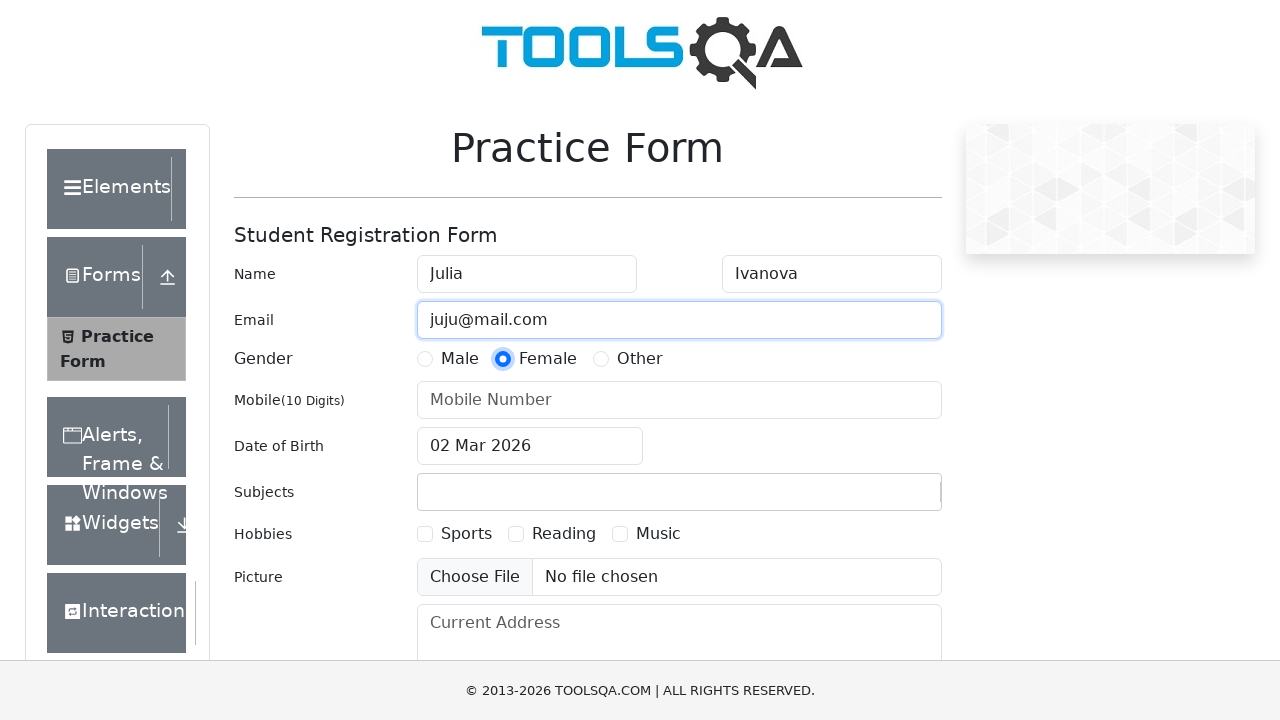

Filled phone number field with '78479857847' on #userNumber
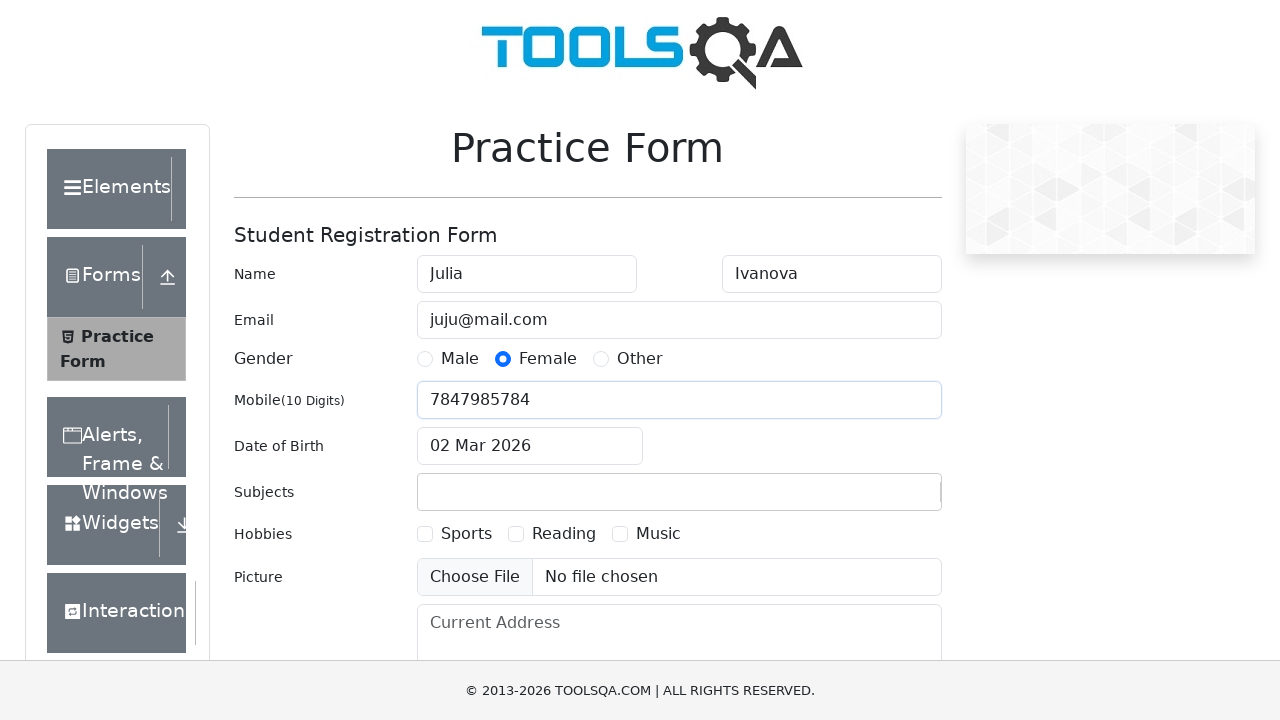

Clicked date of birth input field at (530, 446) on #dateOfBirthInput
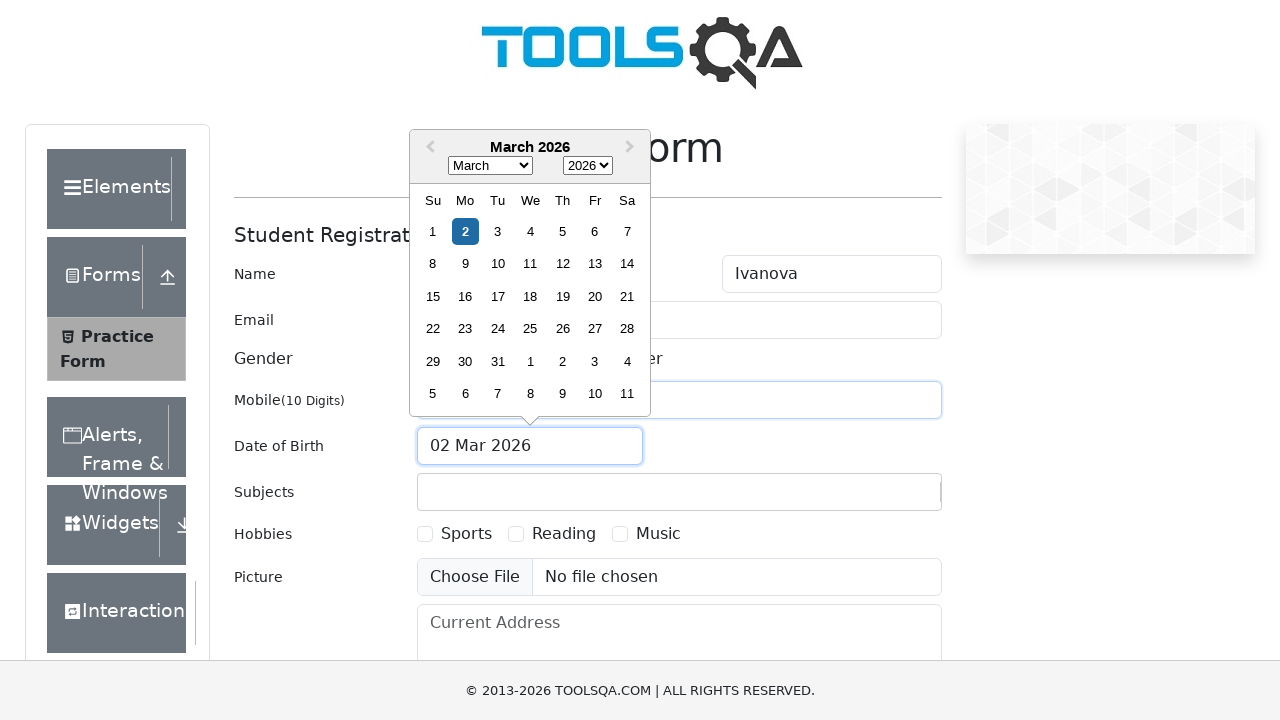

Selected month 5 (May) from date picker on .react-datepicker__month-select
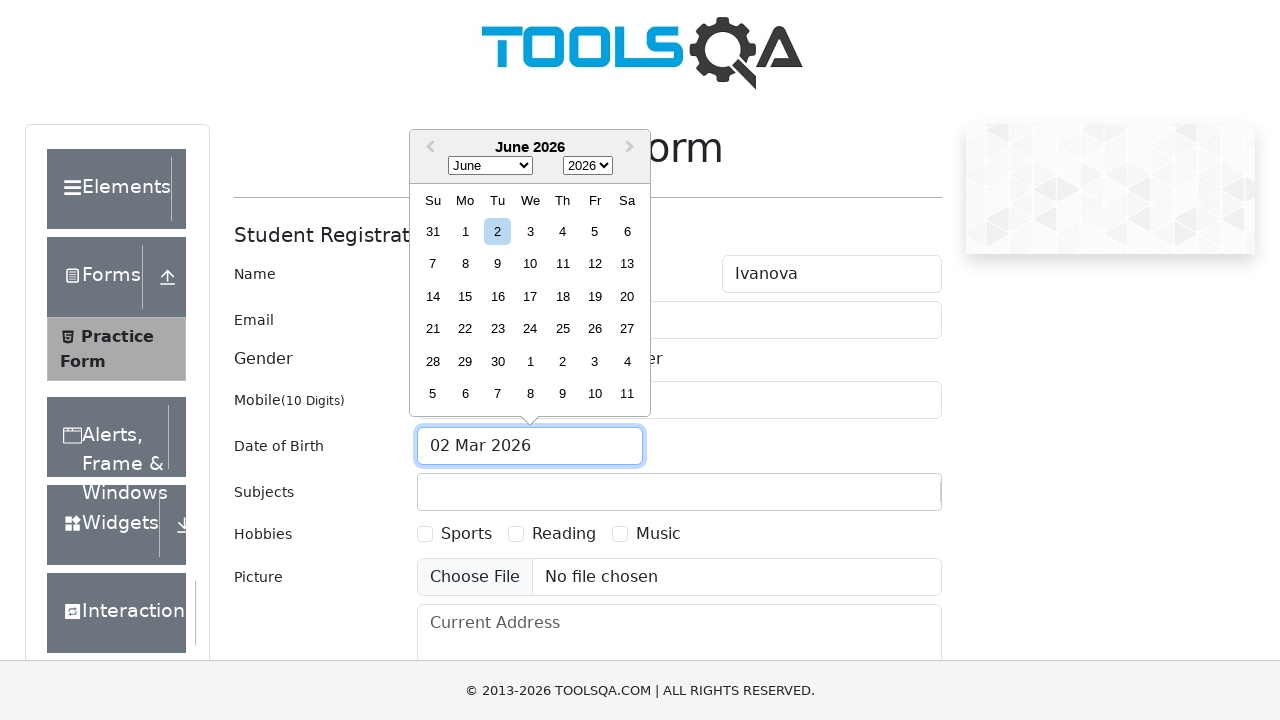

Selected year 1994 from date picker on .react-datepicker__year-select
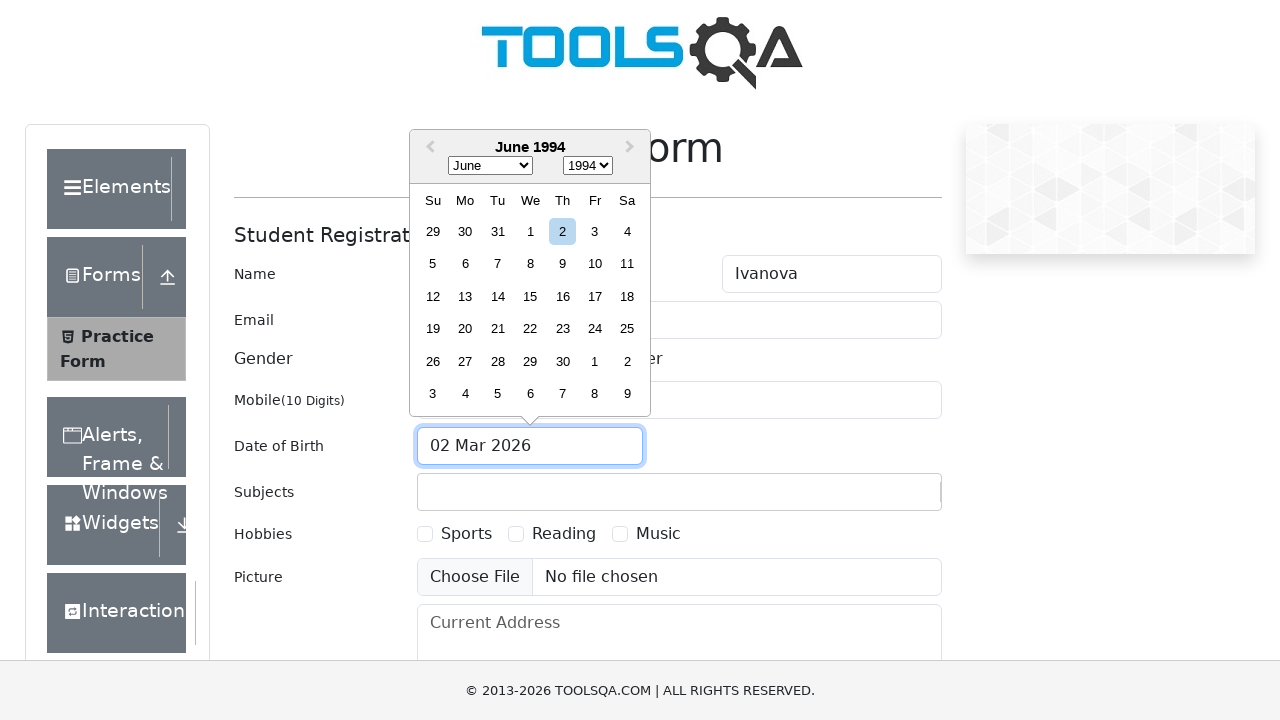

Selected day 19 from date picker at (433, 329) on .react-datepicker__day--019
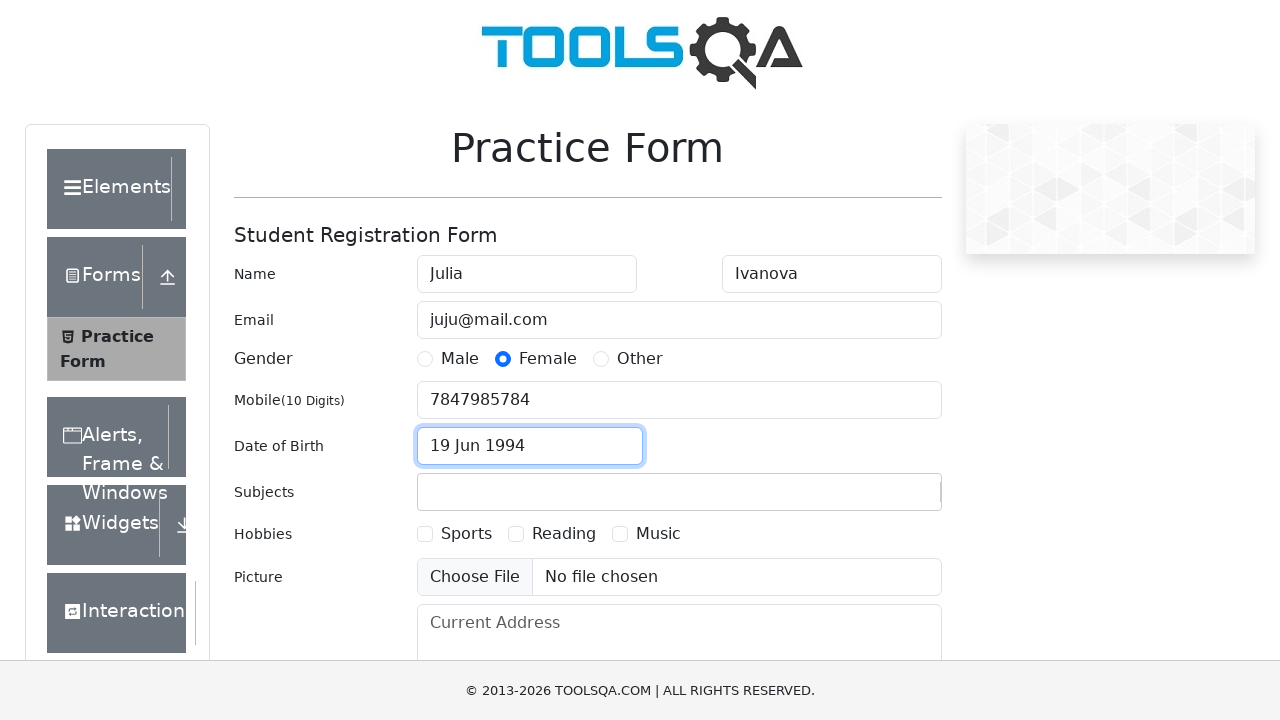

Filled subjects input with 'English' on #subjectsInput
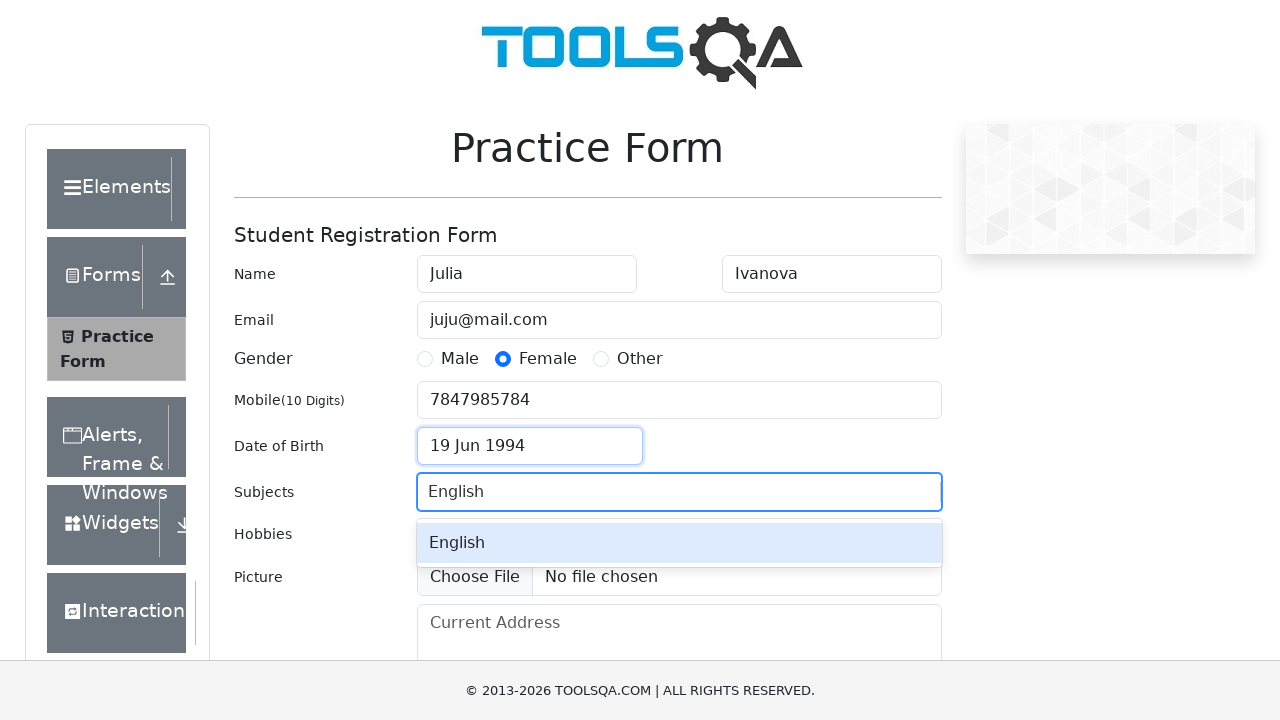

Pressed Enter to confirm English subject on #subjectsInput
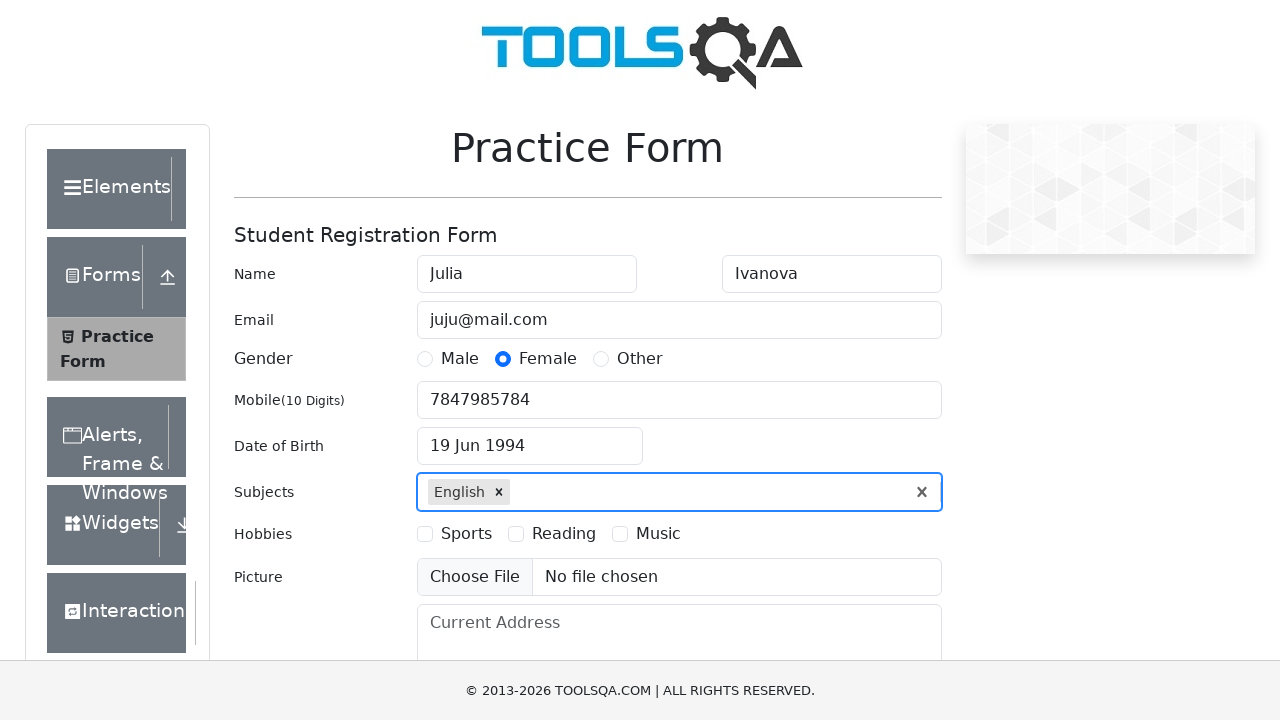

Selected Reading hobby checkbox at (564, 534) on xpath=//*[contains(text(),'Reading')]
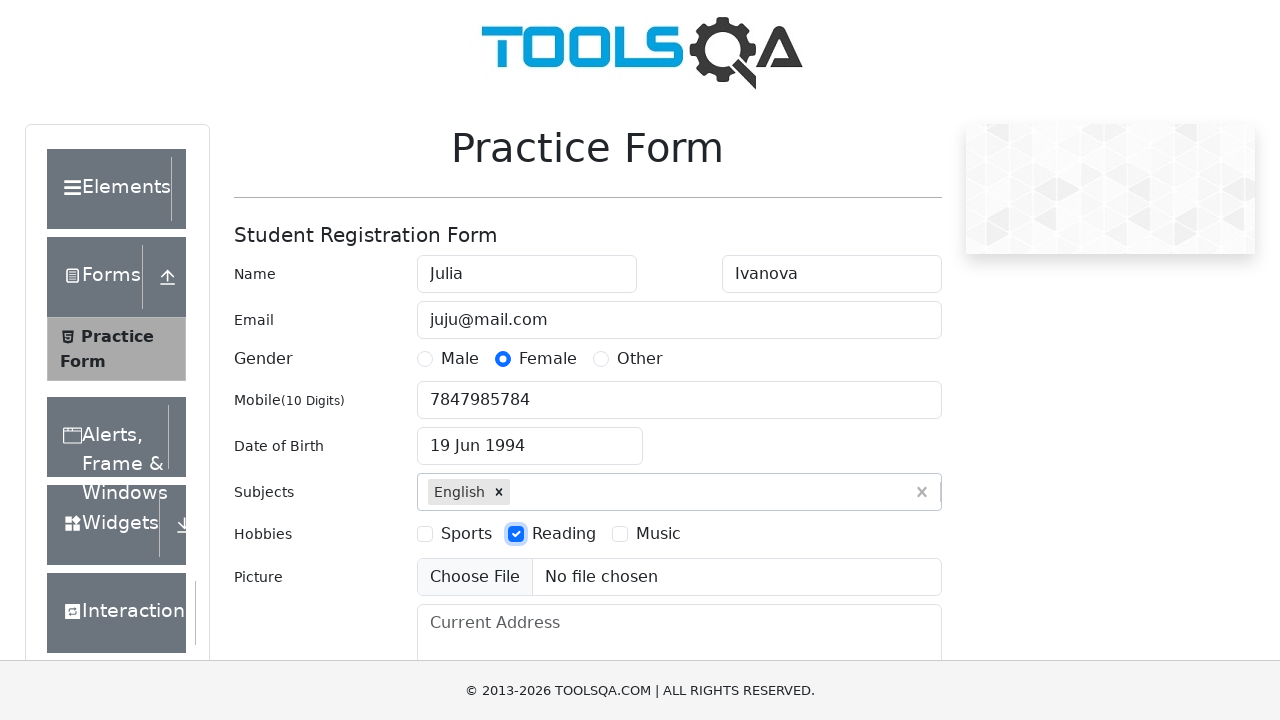

Filled current address field with '12 Warwickshire Mansions' on #currentAddress
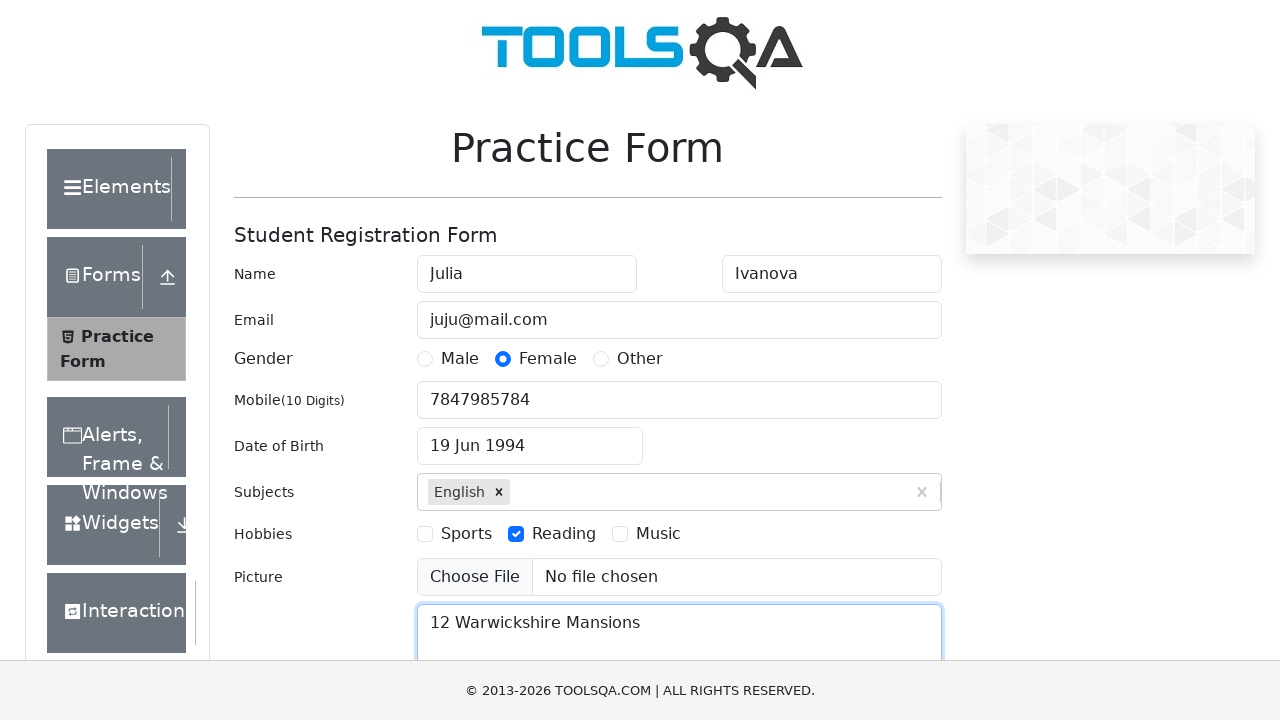

Scrolled down using PageDown key on #currentAddress
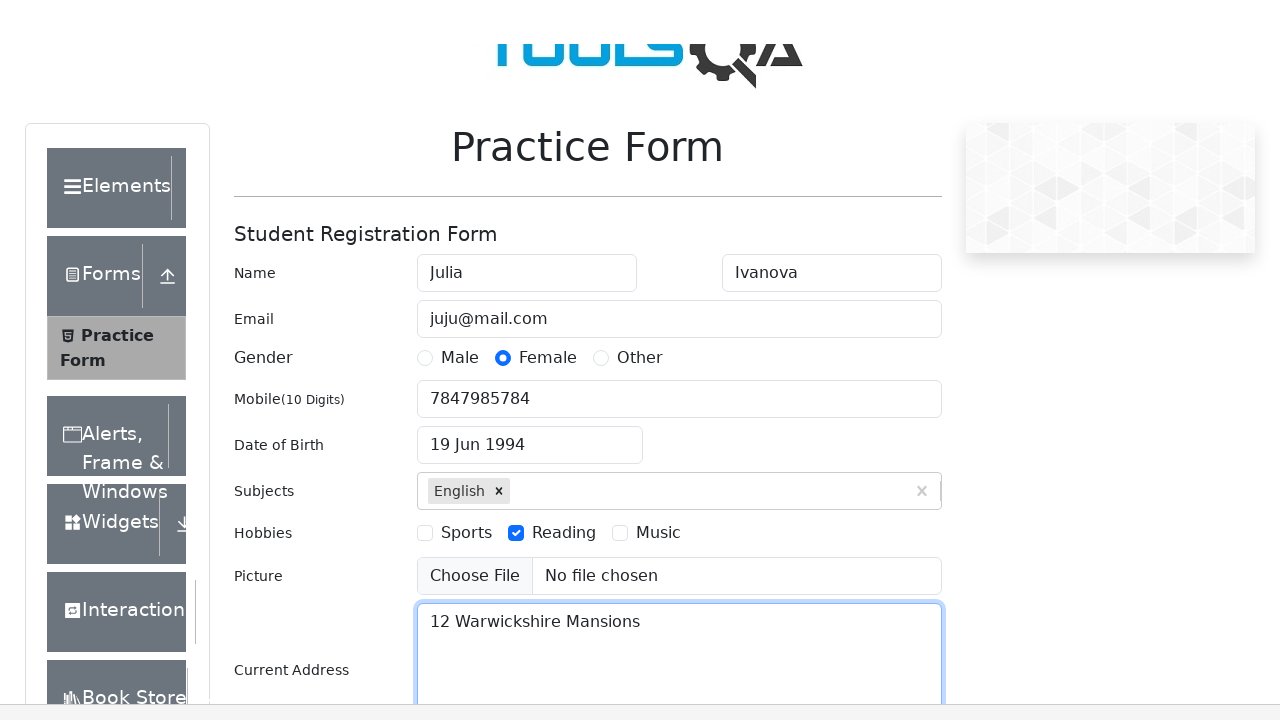

Waited 1000ms for form to settle
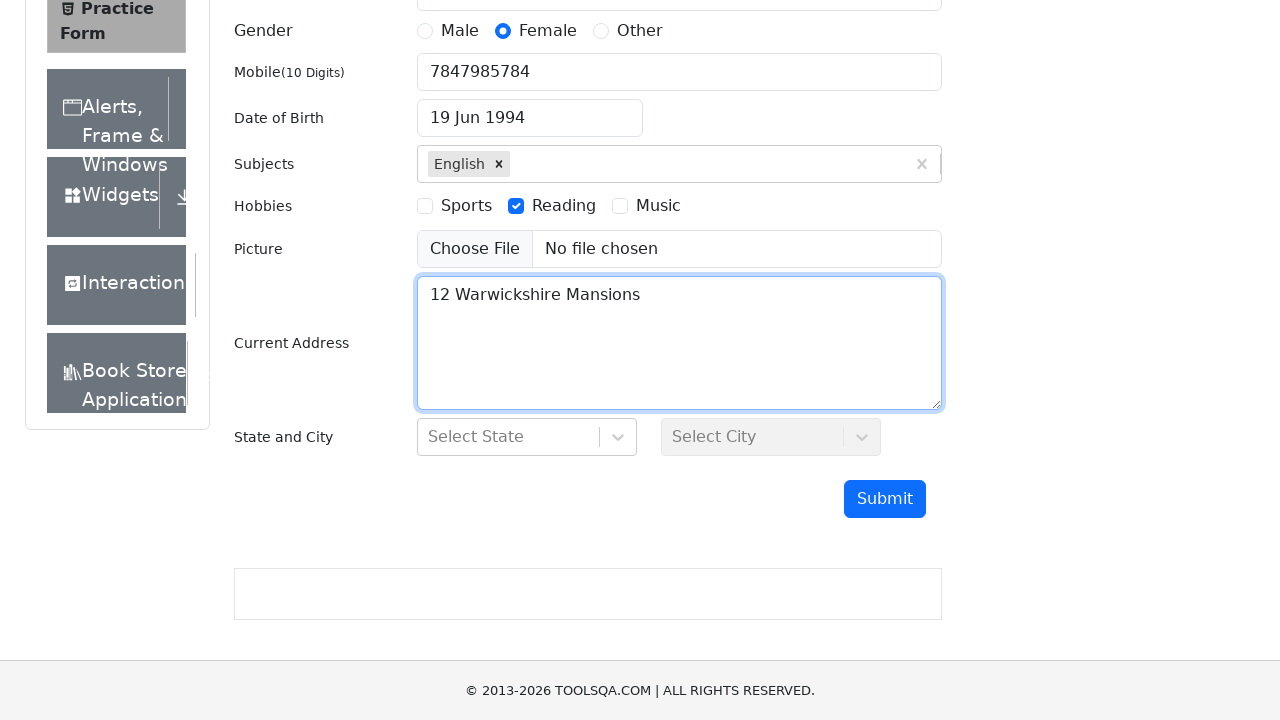

Clicked submit button to submit the form at (885, 499) on #submit
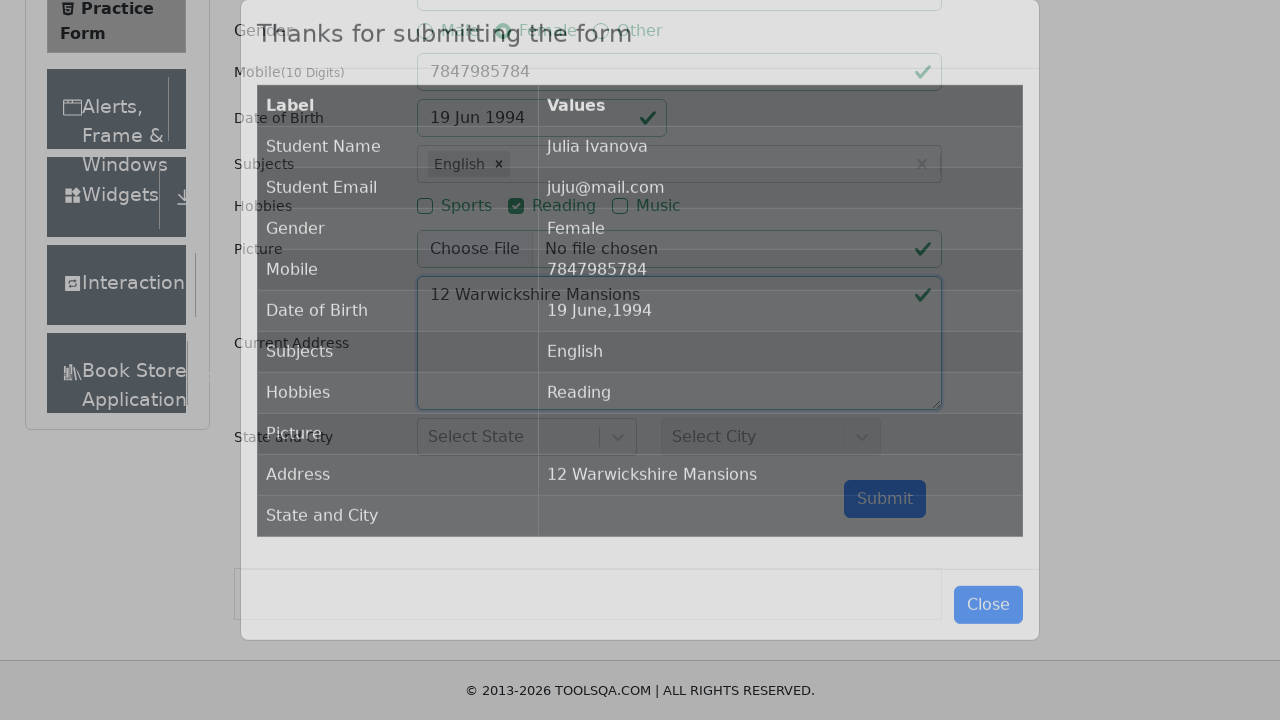

Confirmation modal appeared
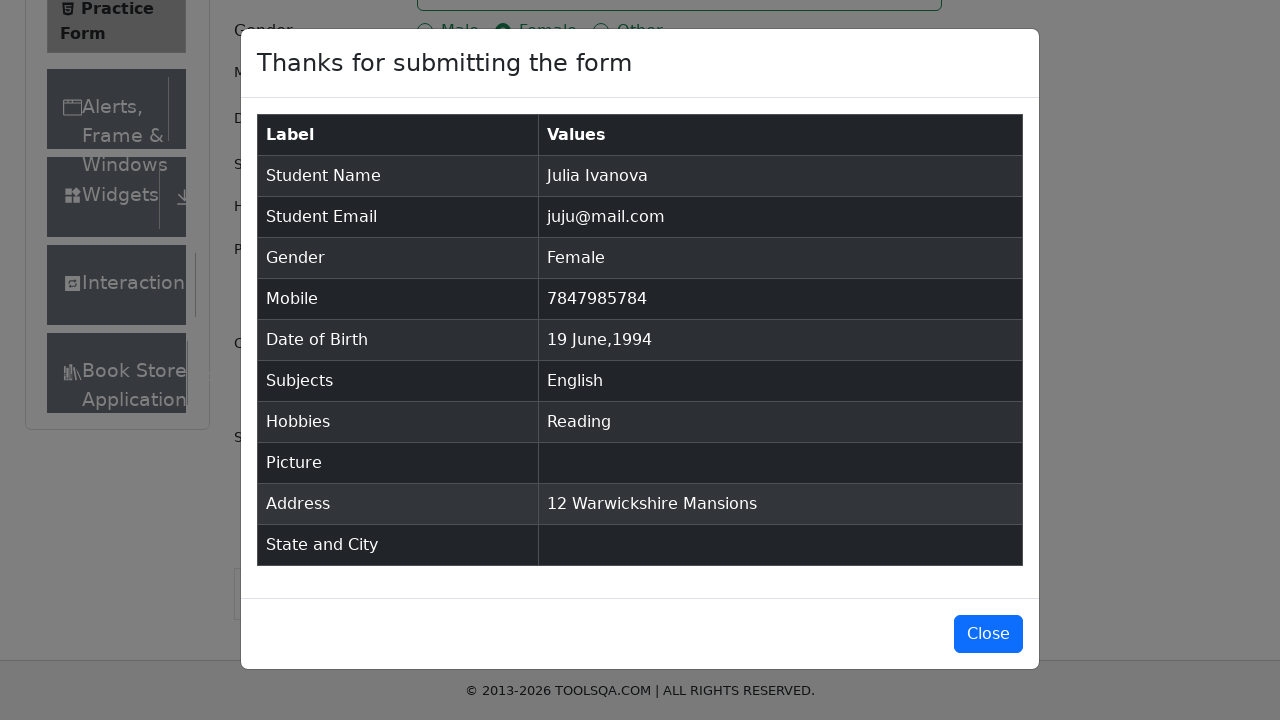

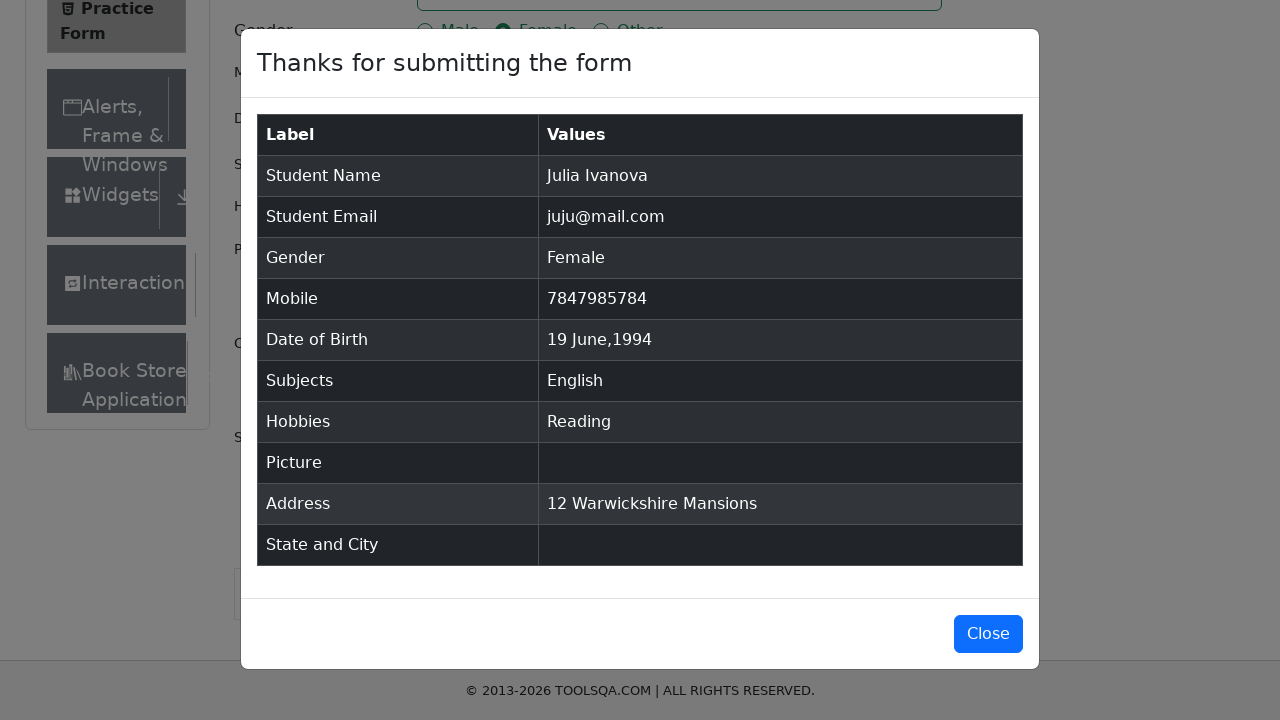